Tests various scrolling techniques on the AJIO website including scrolling by coordinates, to specific elements, to bottom and top of the page

Starting URL: https://www.ajio.com/

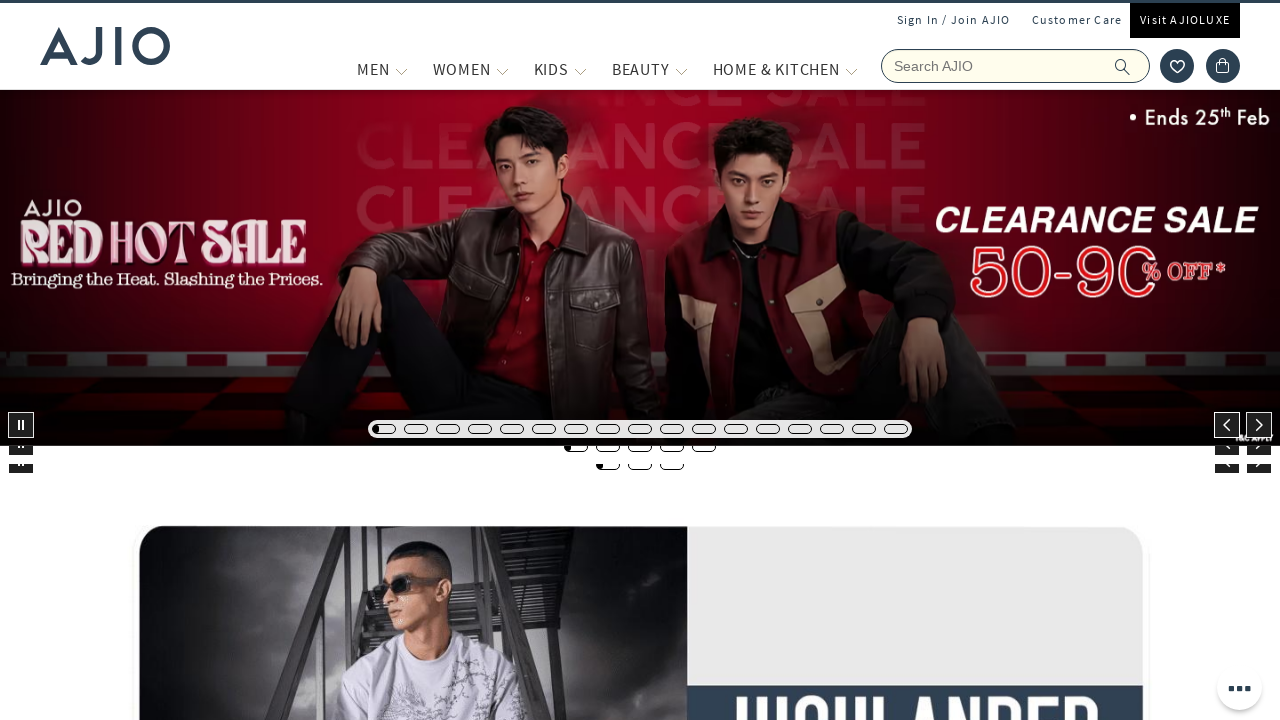

Scrolled page by coordinates (100, 700)
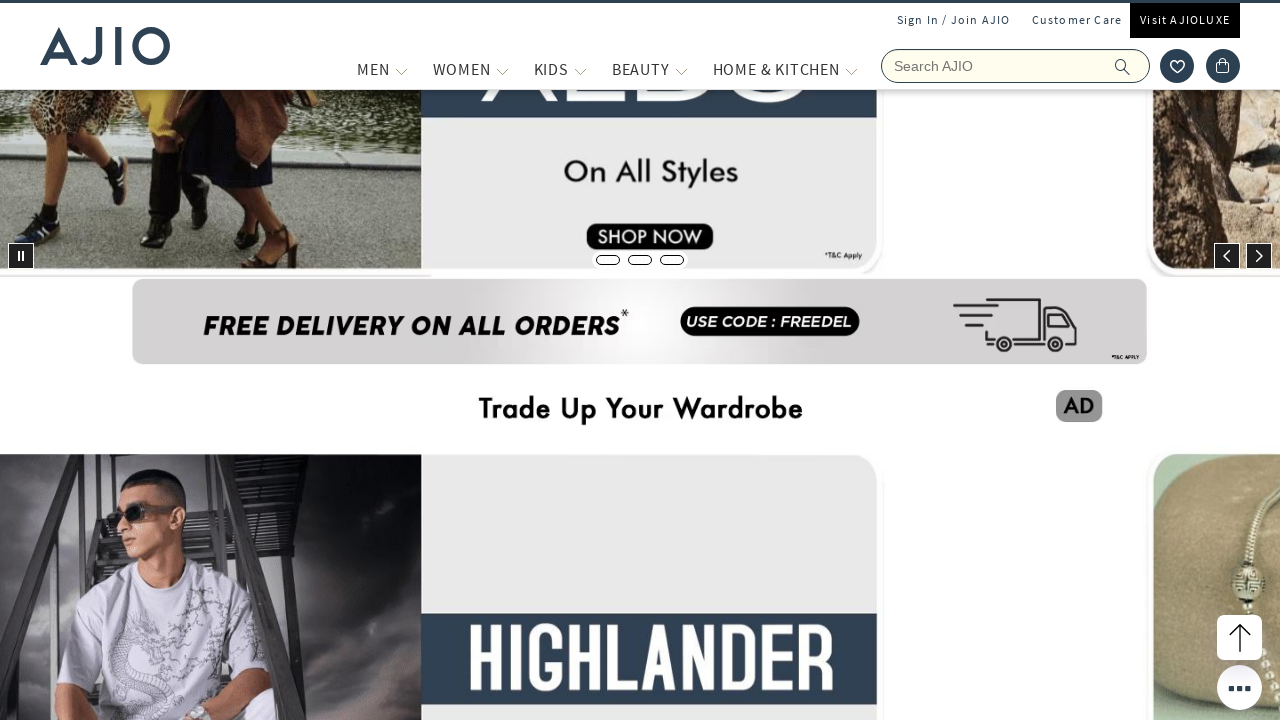

Located '100% HANDPICKED' element
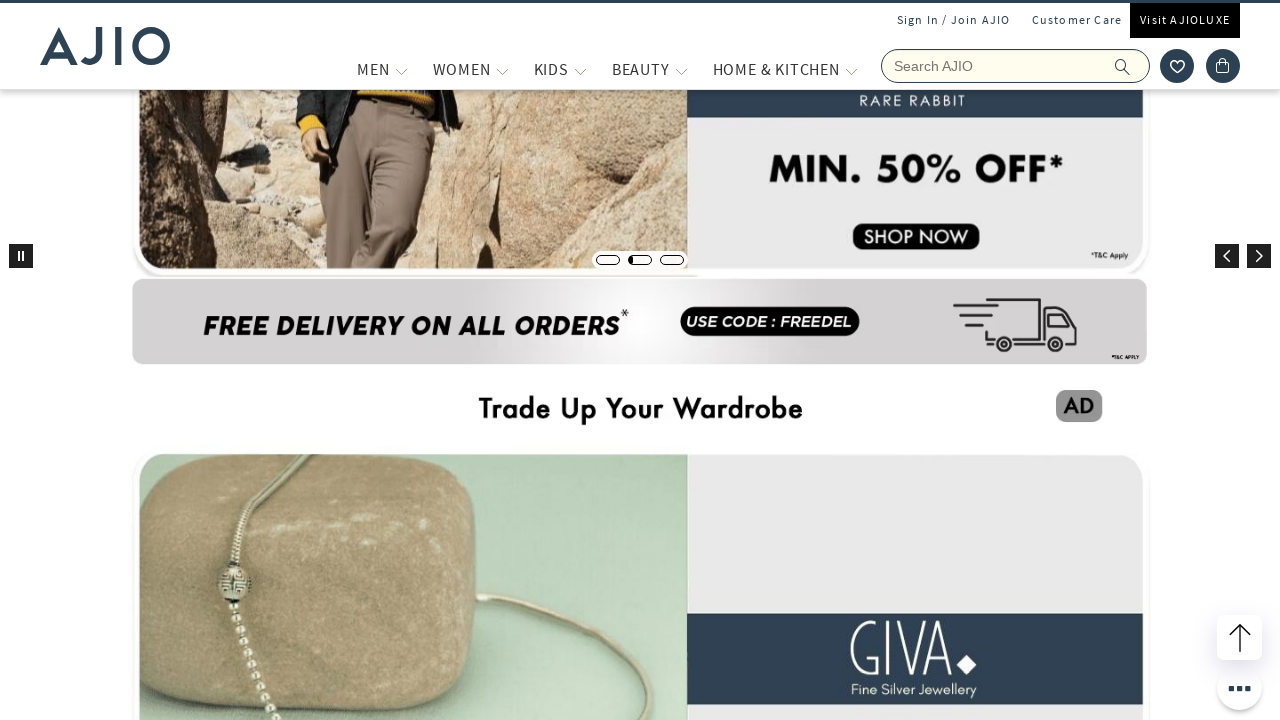

Scrolled to '100% HANDPICKED' element
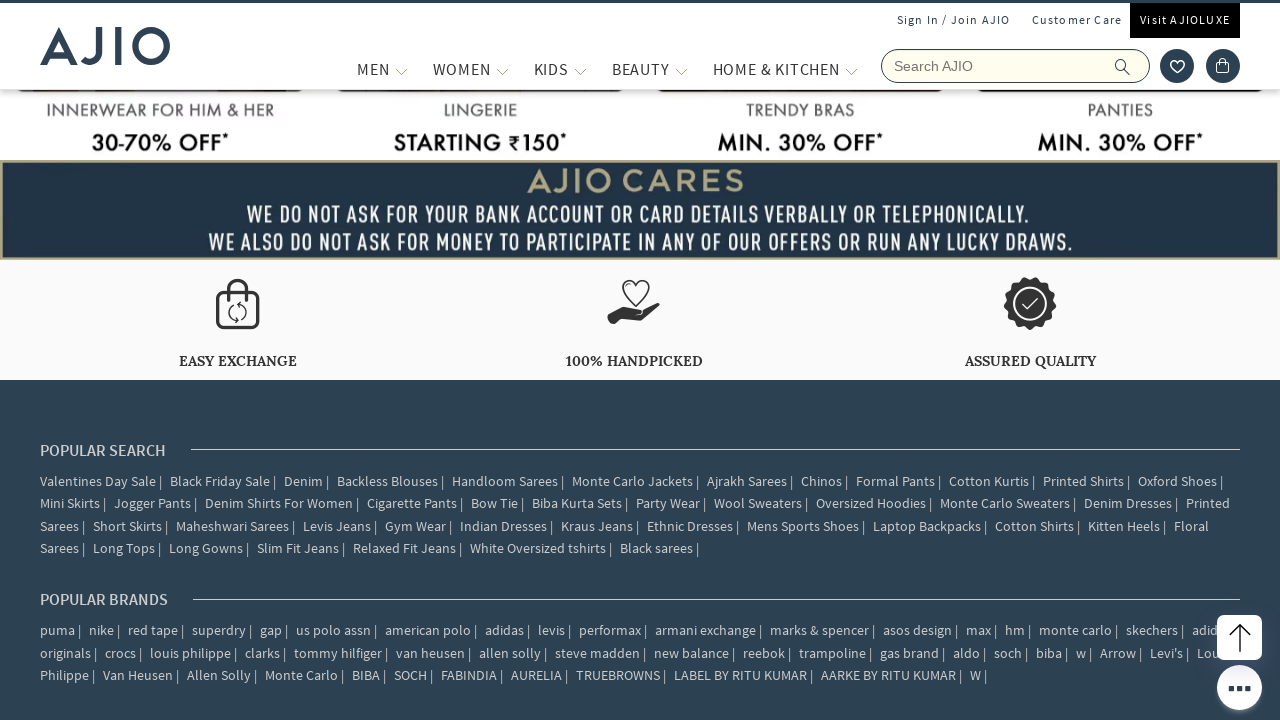

Retrieved bounding box of '100% HANDPICKED' element
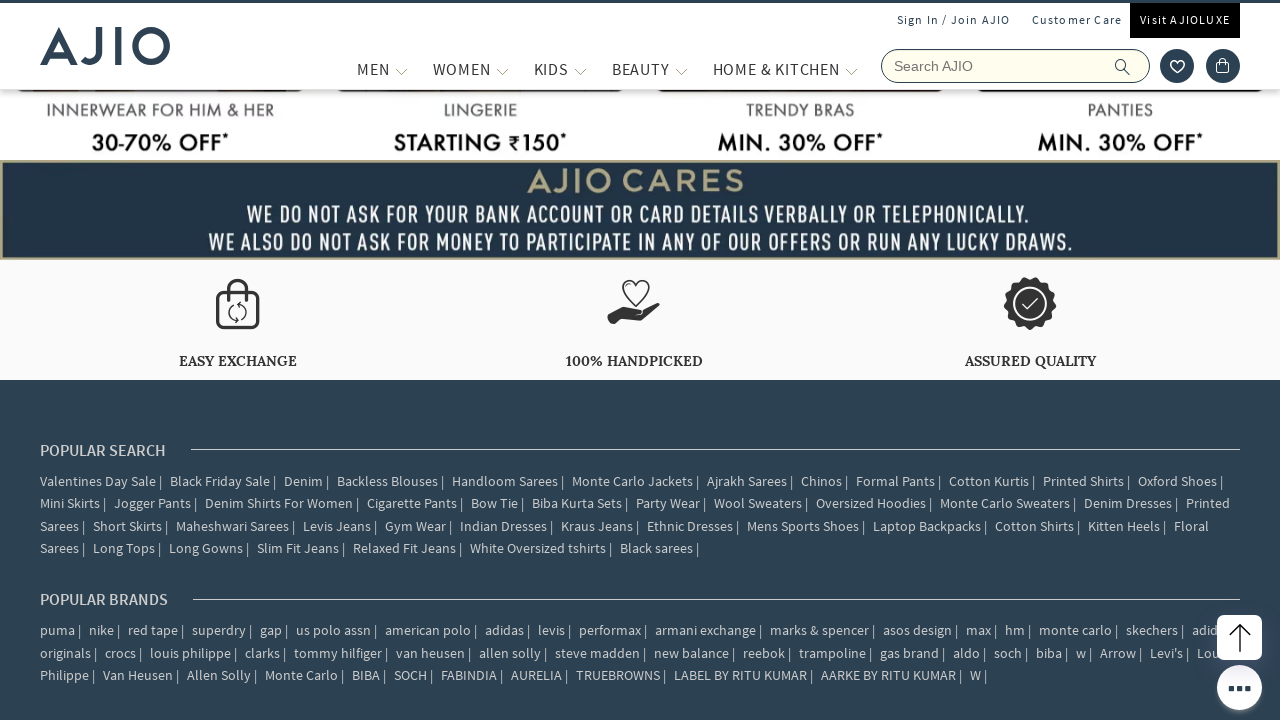

Scrolled to bottom of page
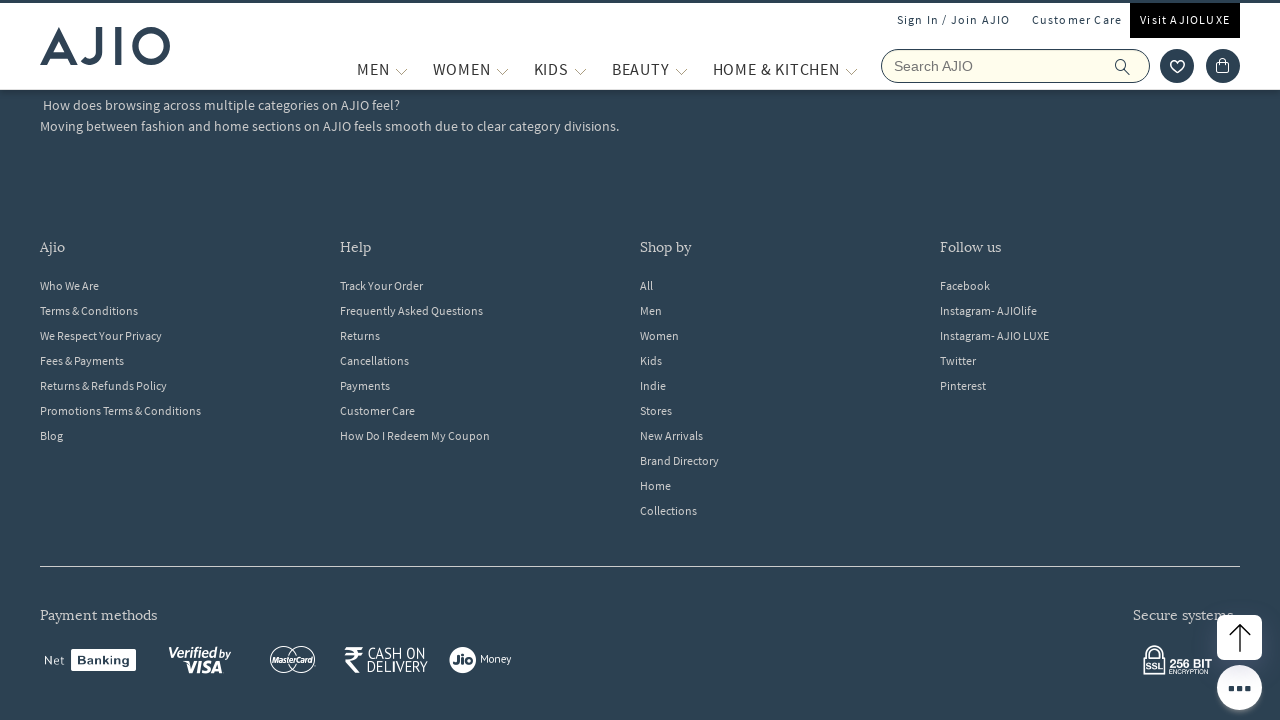

Waited 1 second at bottom of page
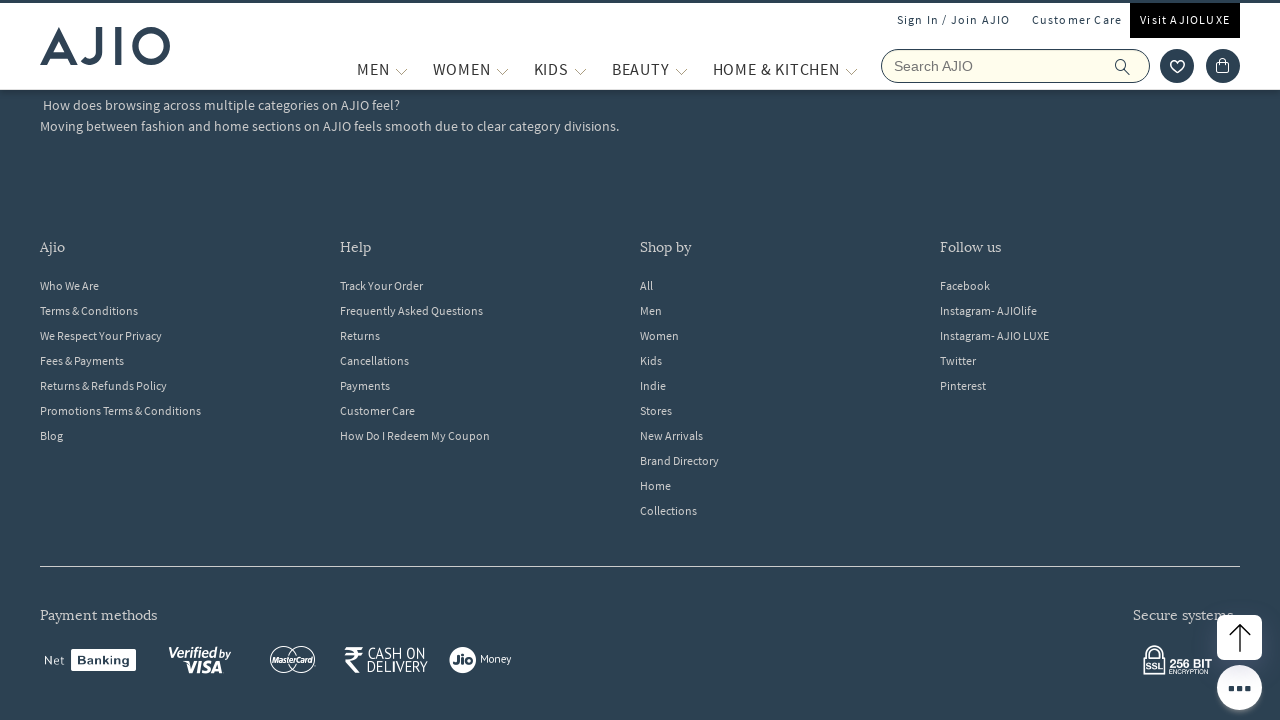

Scrolled to top of page
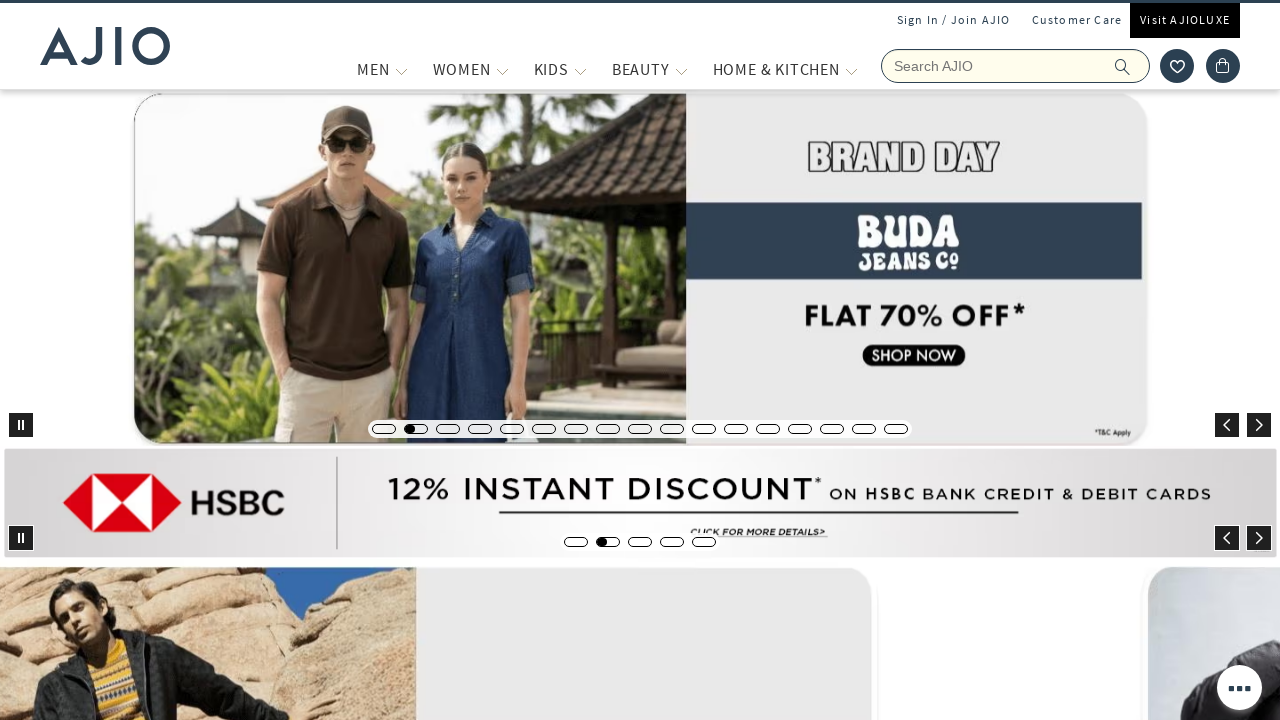

Waited 1 second at top of page
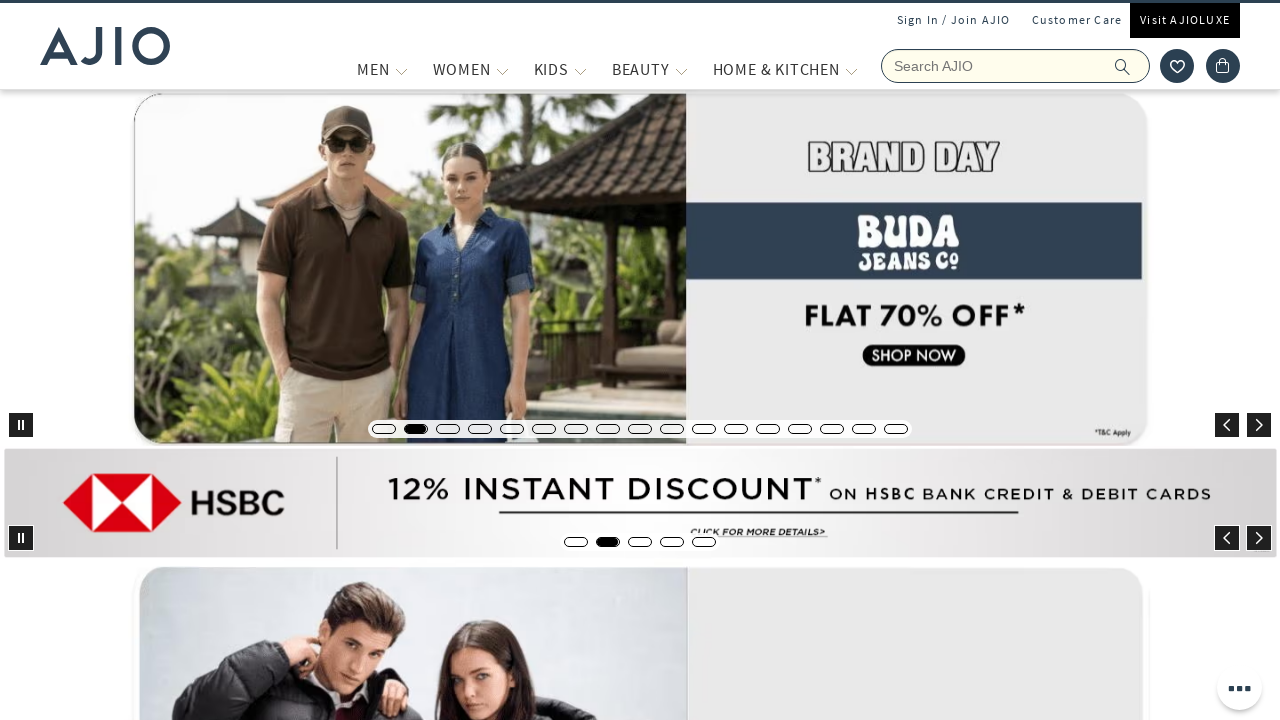

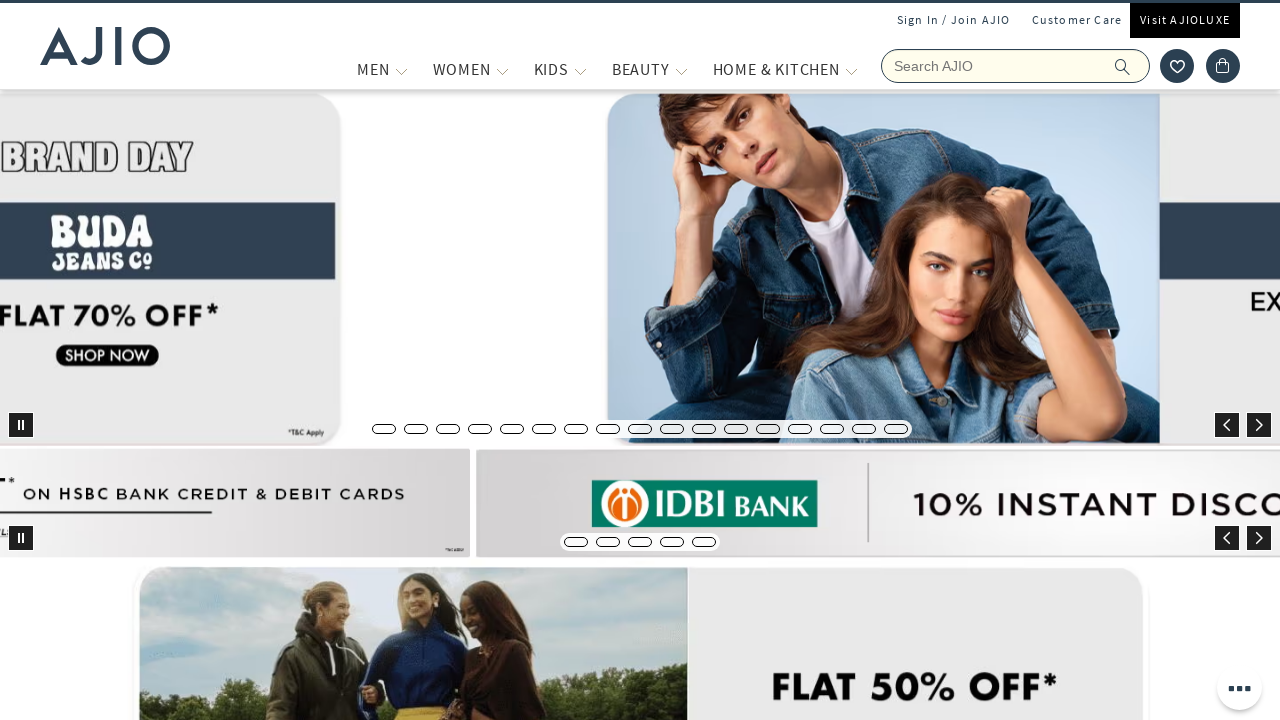